Tests temporal evolution mode by switching to temporal simulation, generating a city, and navigating the timeline using slider and control buttons.

Starting URL: https://rl337.org/metro/

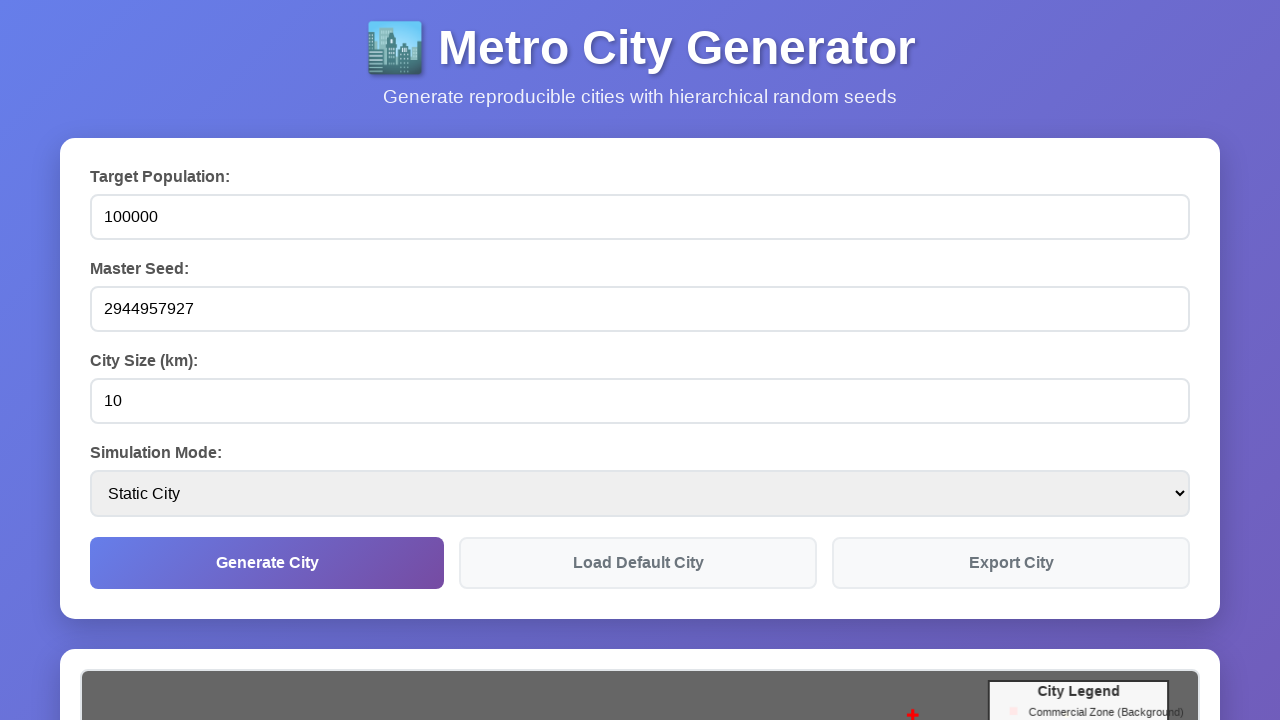

Waited for page to load with networkidle state
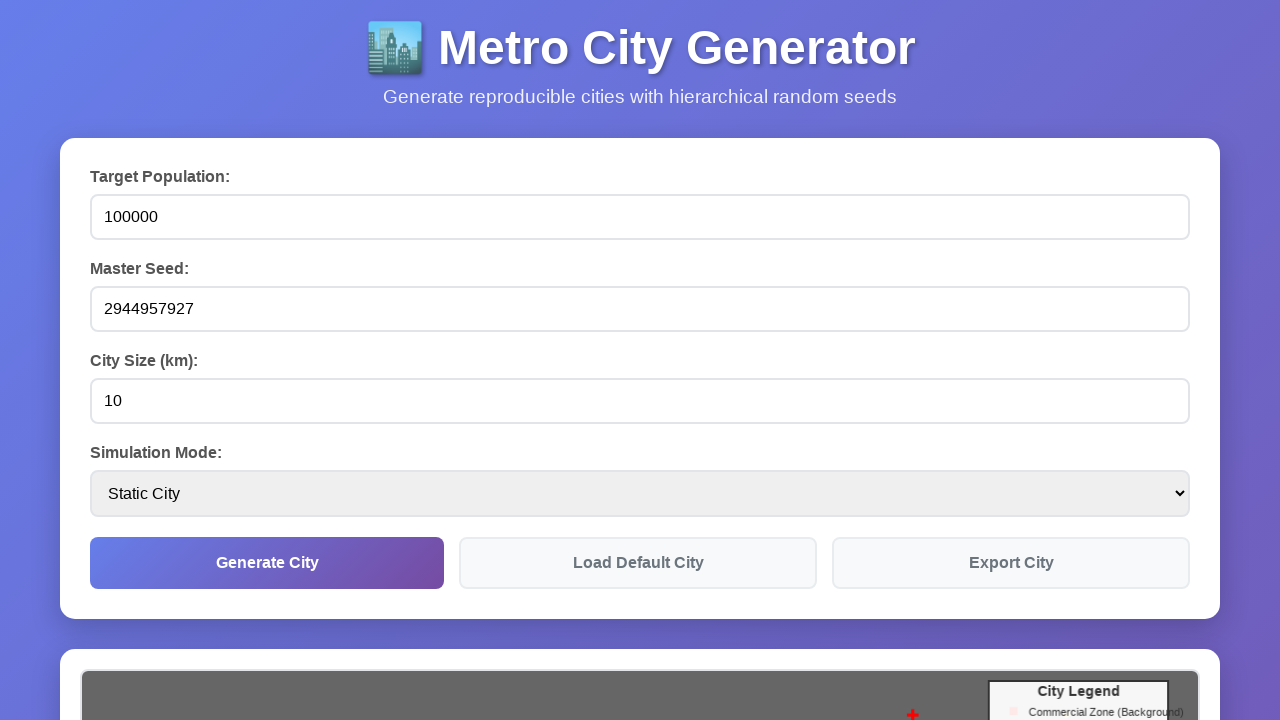

Switched simulation mode to temporal on #simulationMode
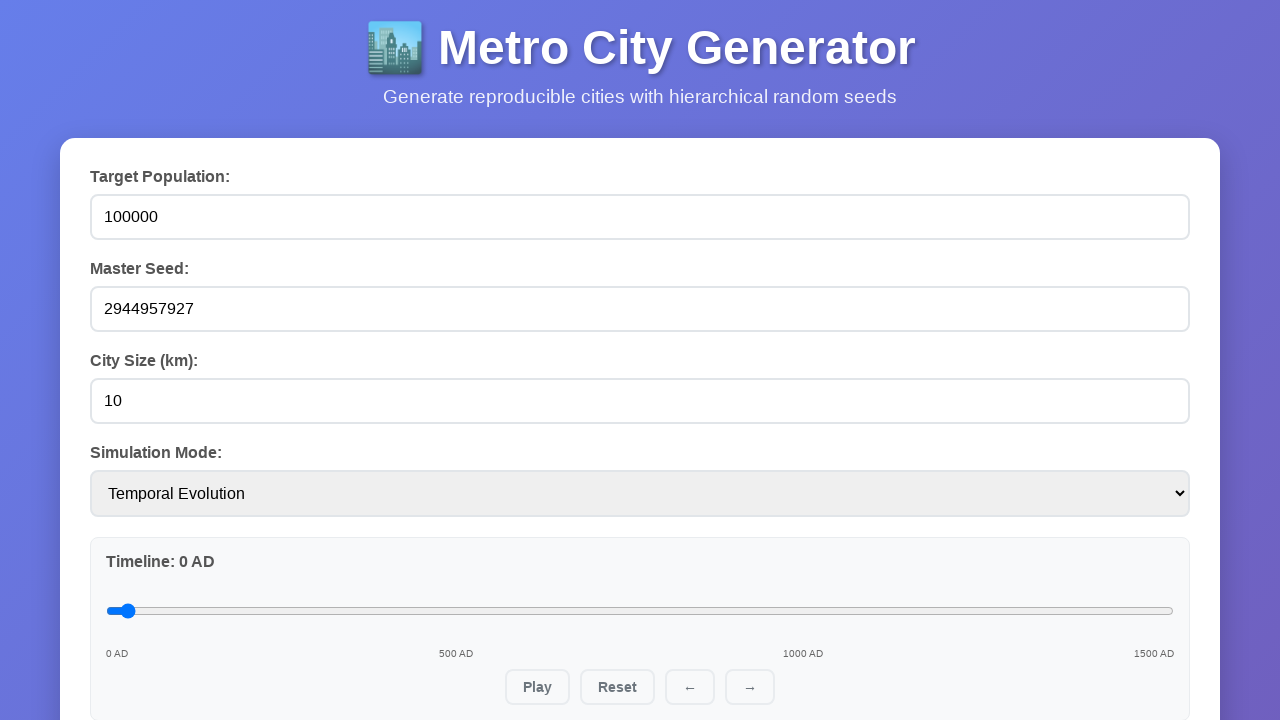

Temporal controls became visible
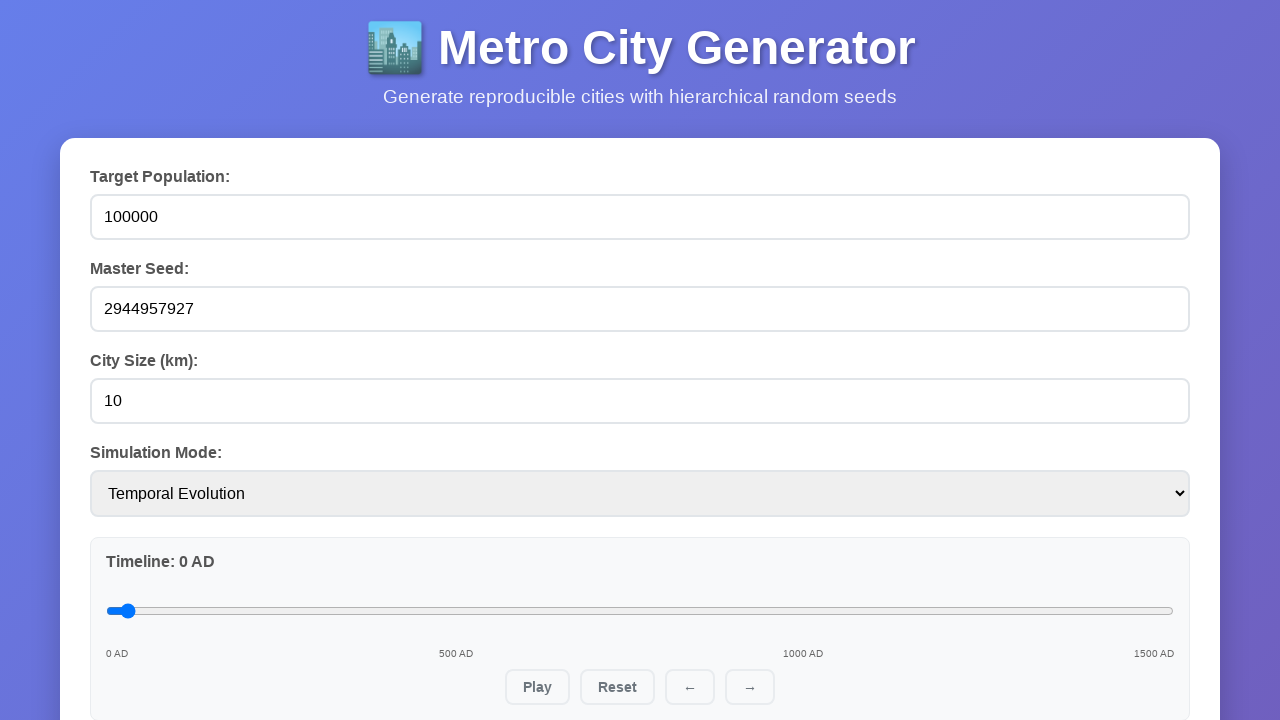

Filled seed field with '5555555555' on #seed
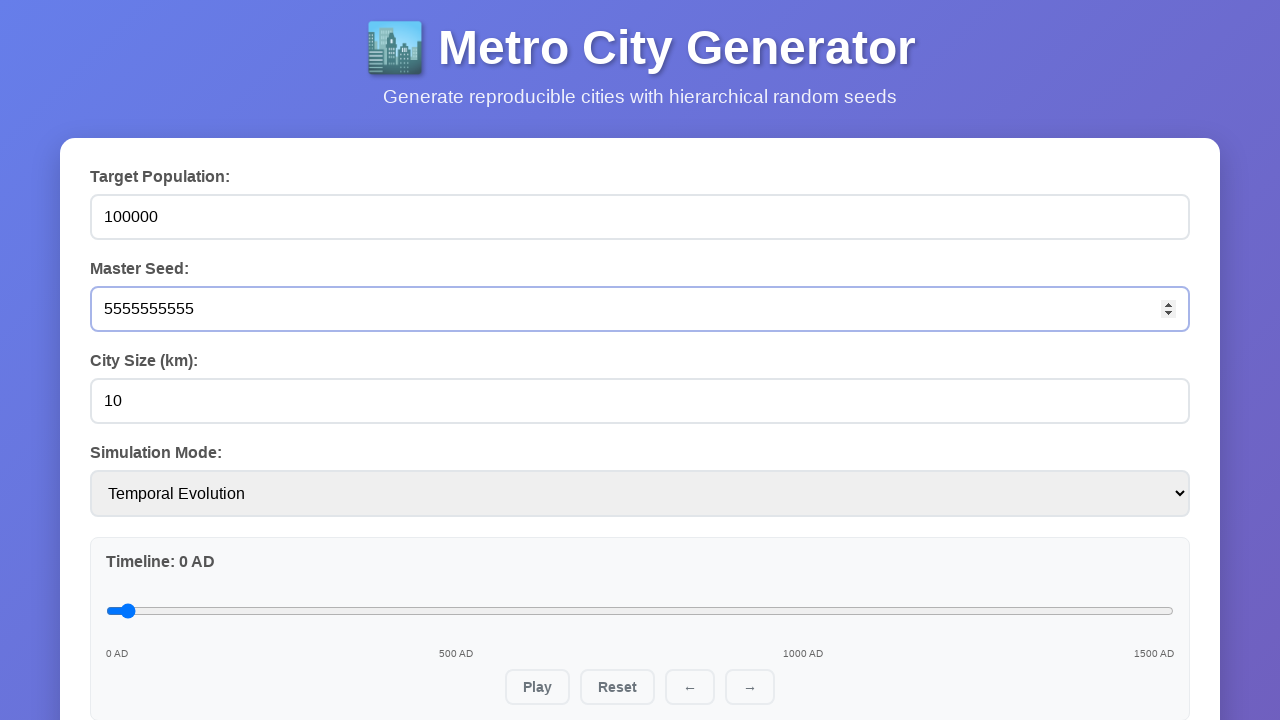

Filled population field with '100000' on #population
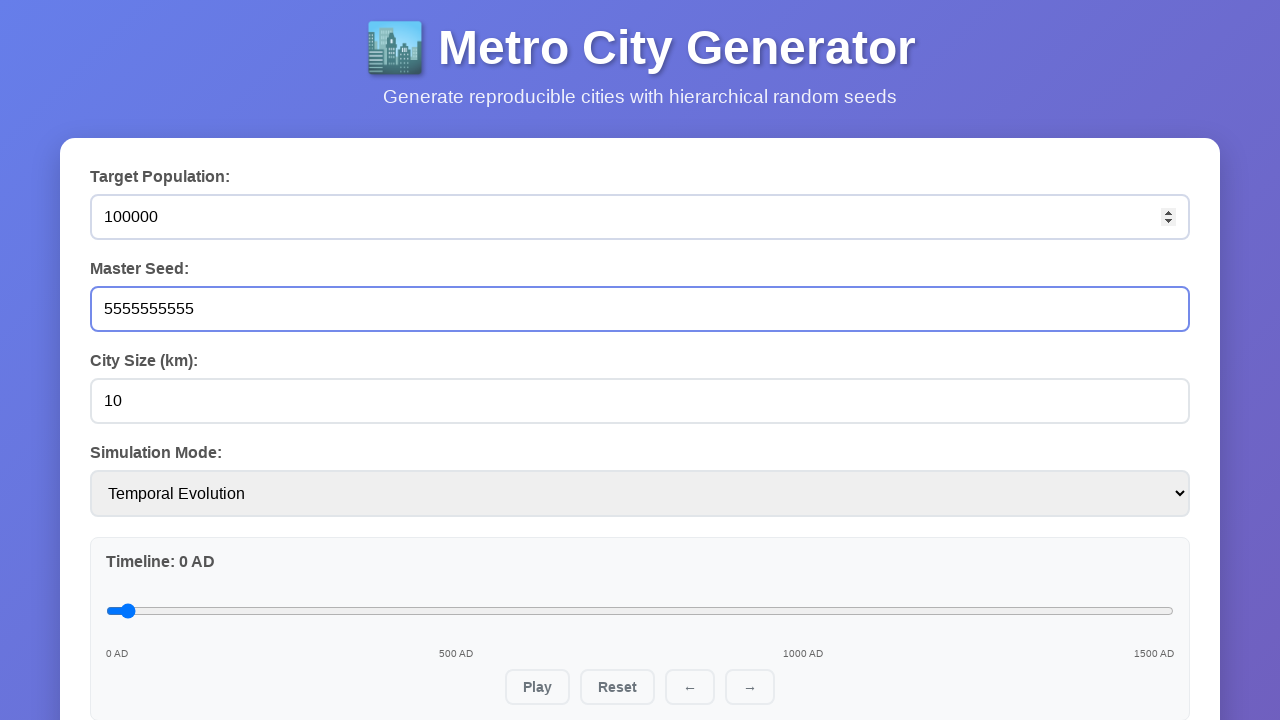

Filled city size field with '15' on #citySize
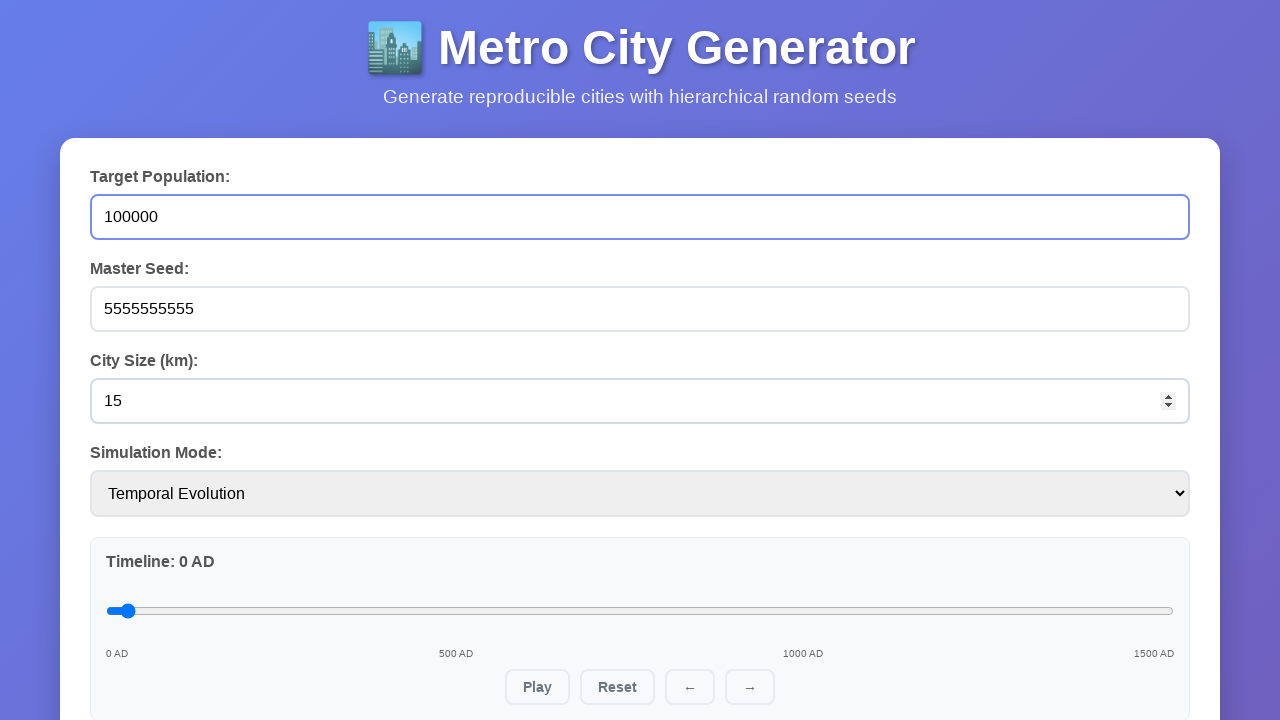

Clicked generate city button at (267, 360) on button[onclick="generateCity()"]
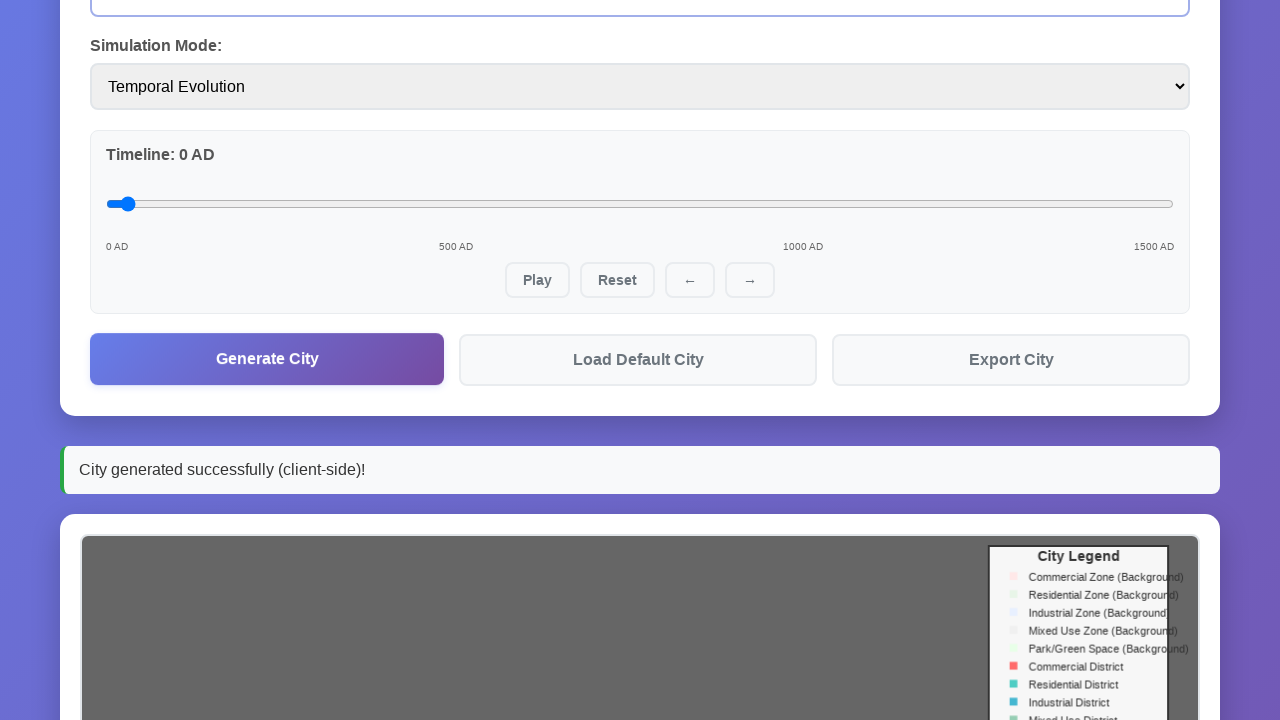

City generation completed successfully
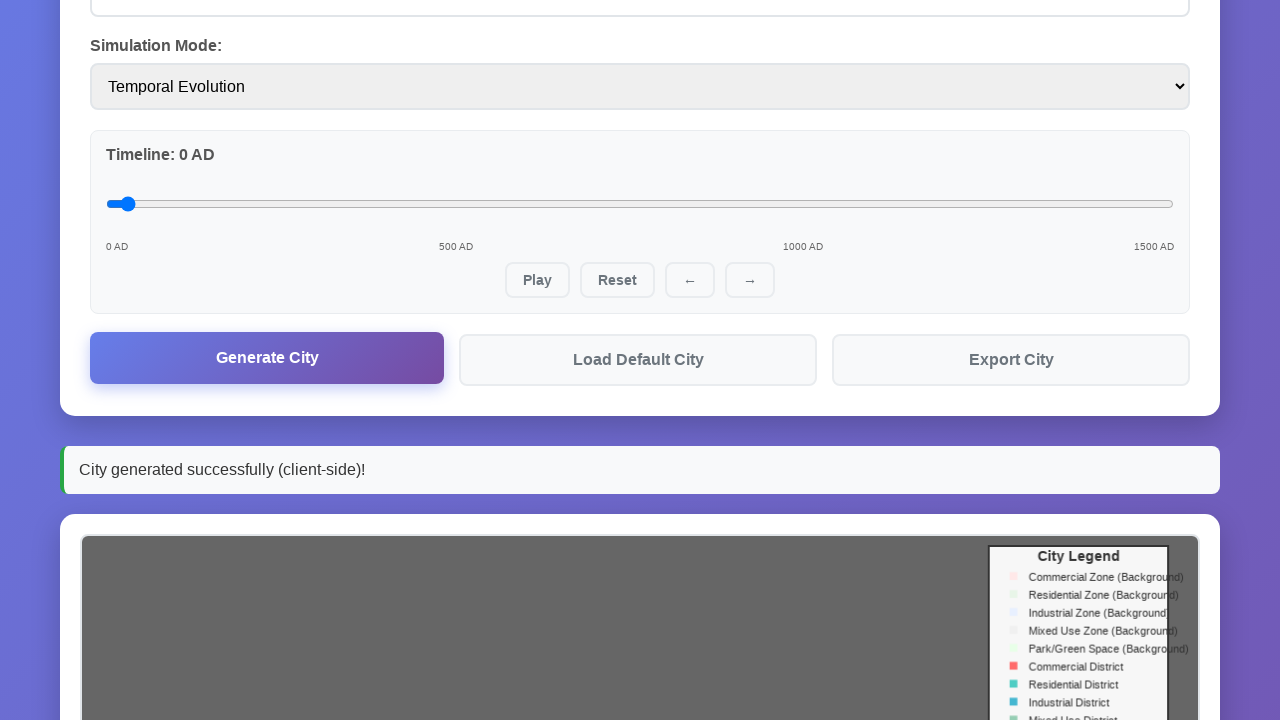

Waited 2 seconds for generation stabilization
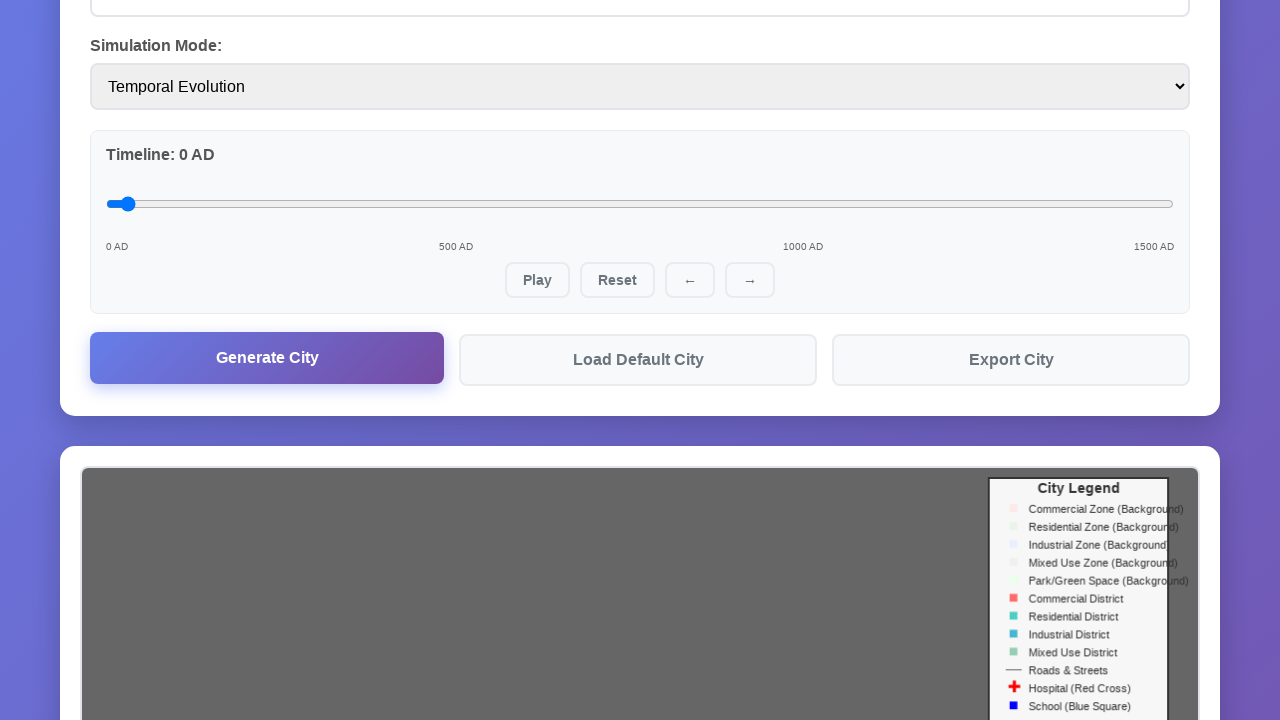

Moved timeline slider to year 500 on #timelineSlider
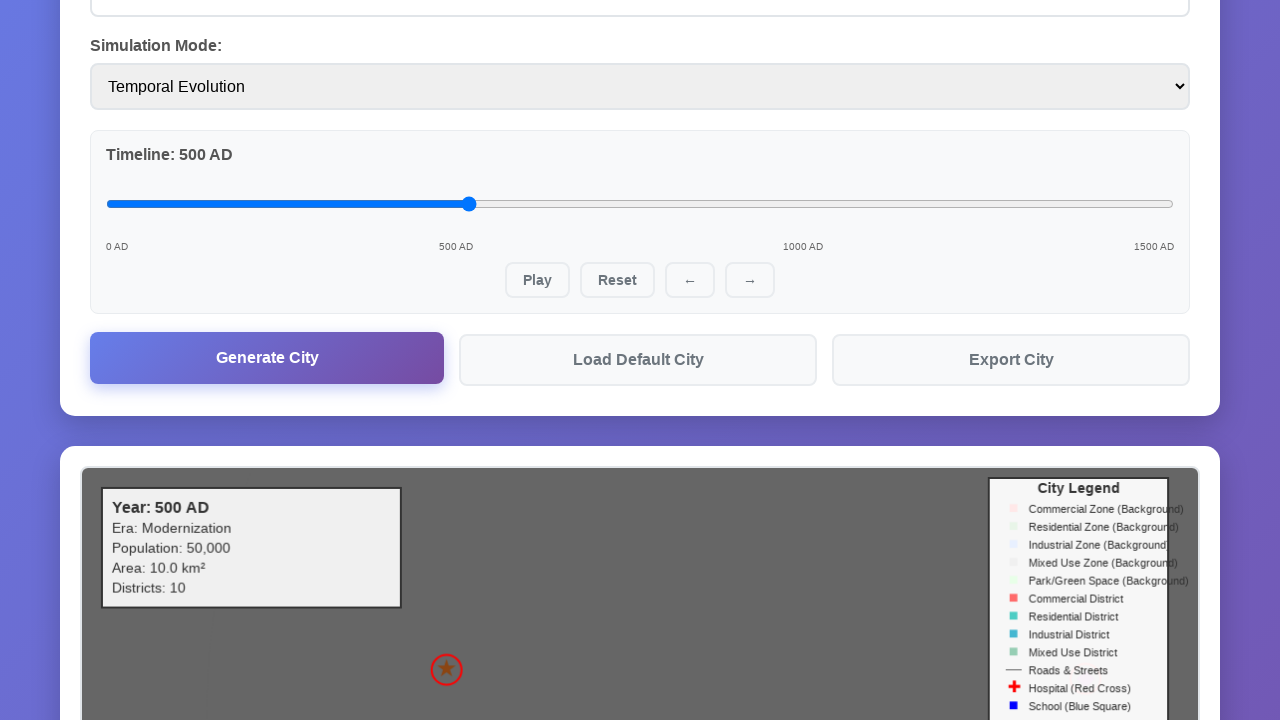

Waited 1 second for timeline update
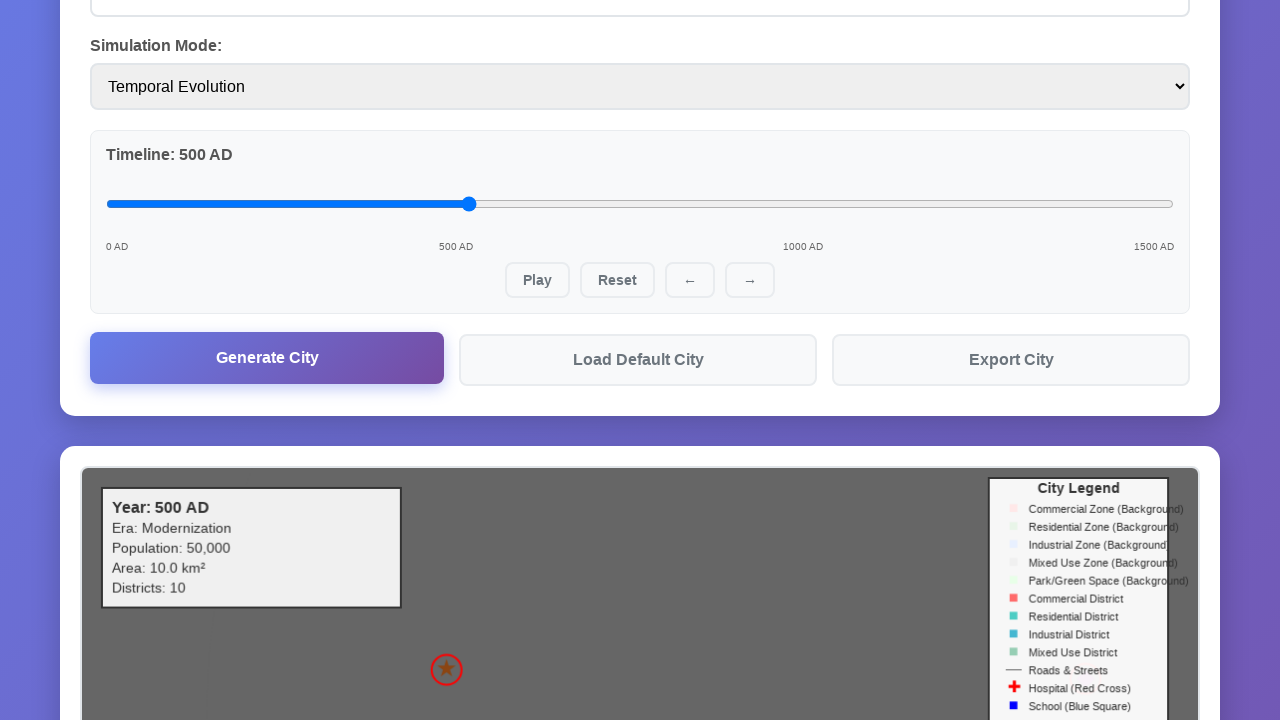

Clicked reset timeline button at (618, 280) on button[onclick="resetTimeline()"]
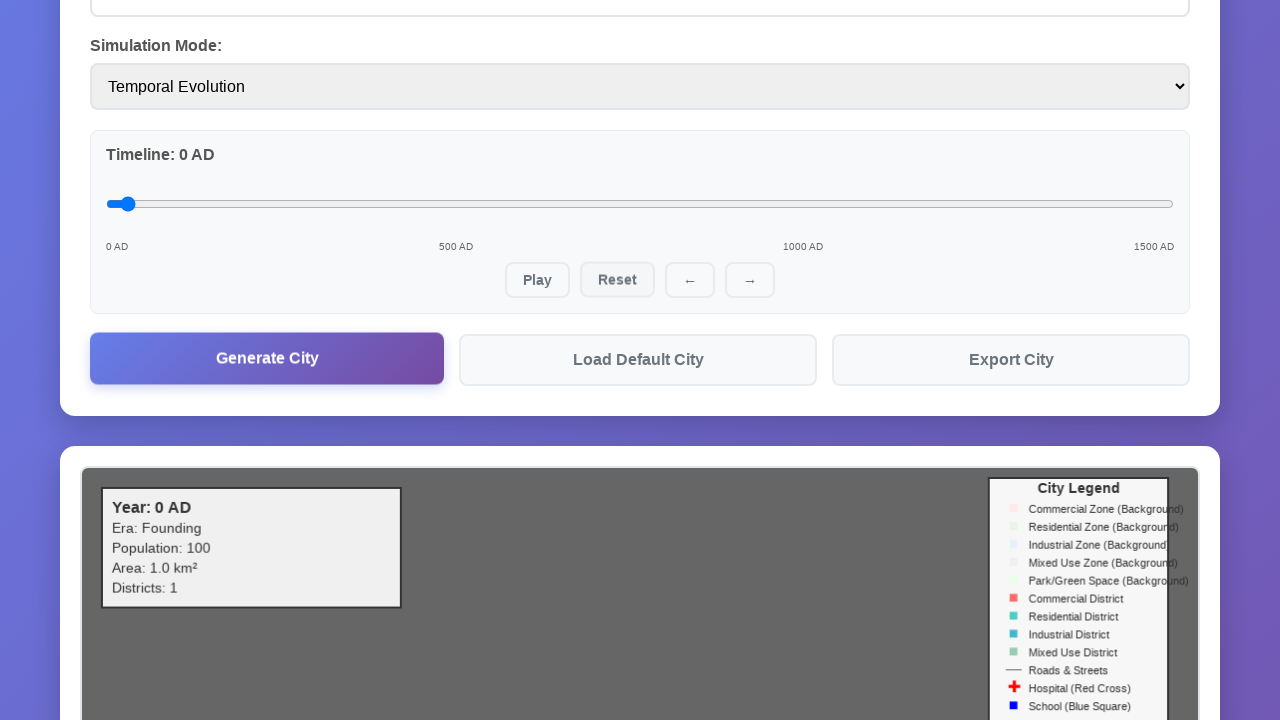

Waited 500ms after timeline reset
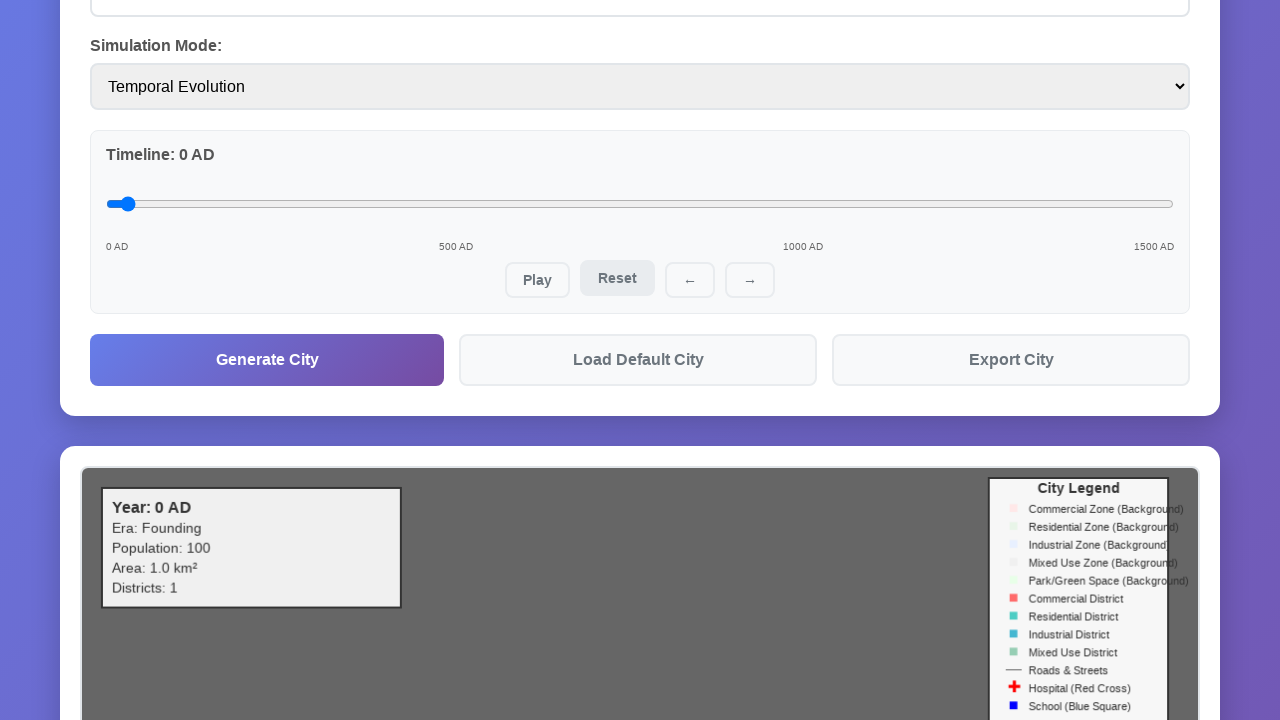

Clicked step forward button at (750, 280) on button[onclick="stepForward()"]
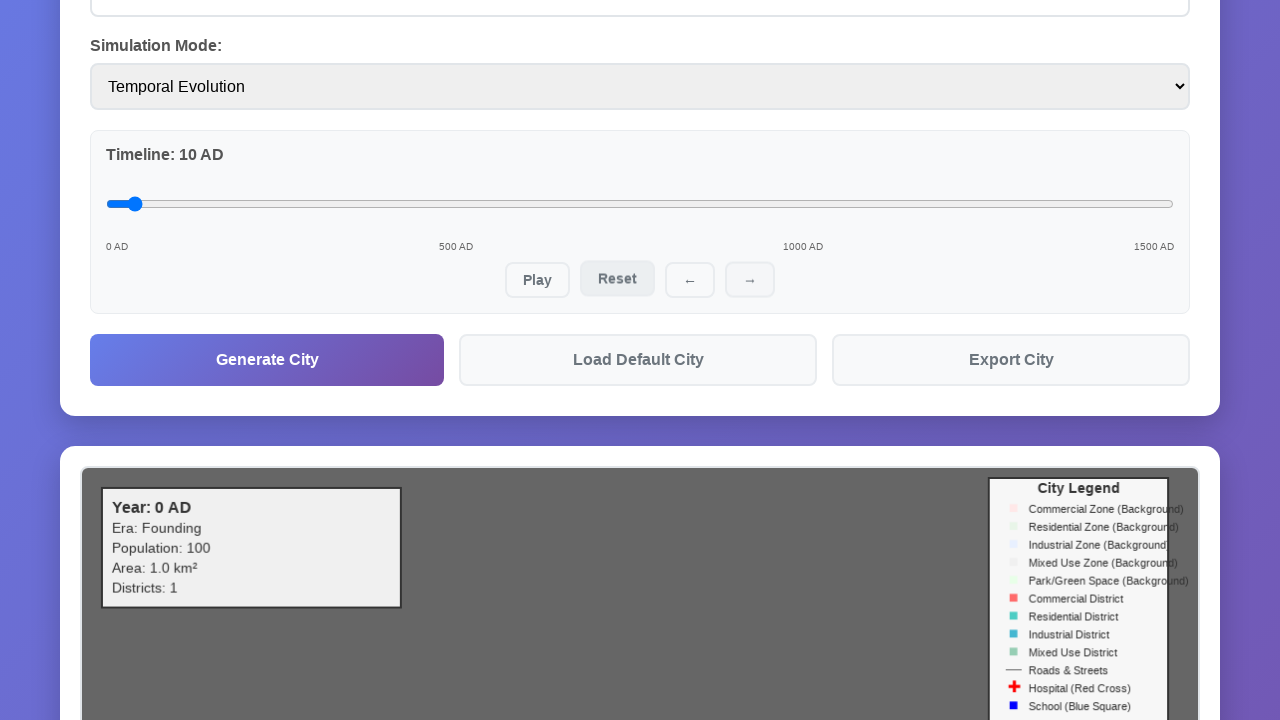

Waited 500ms after stepping forward
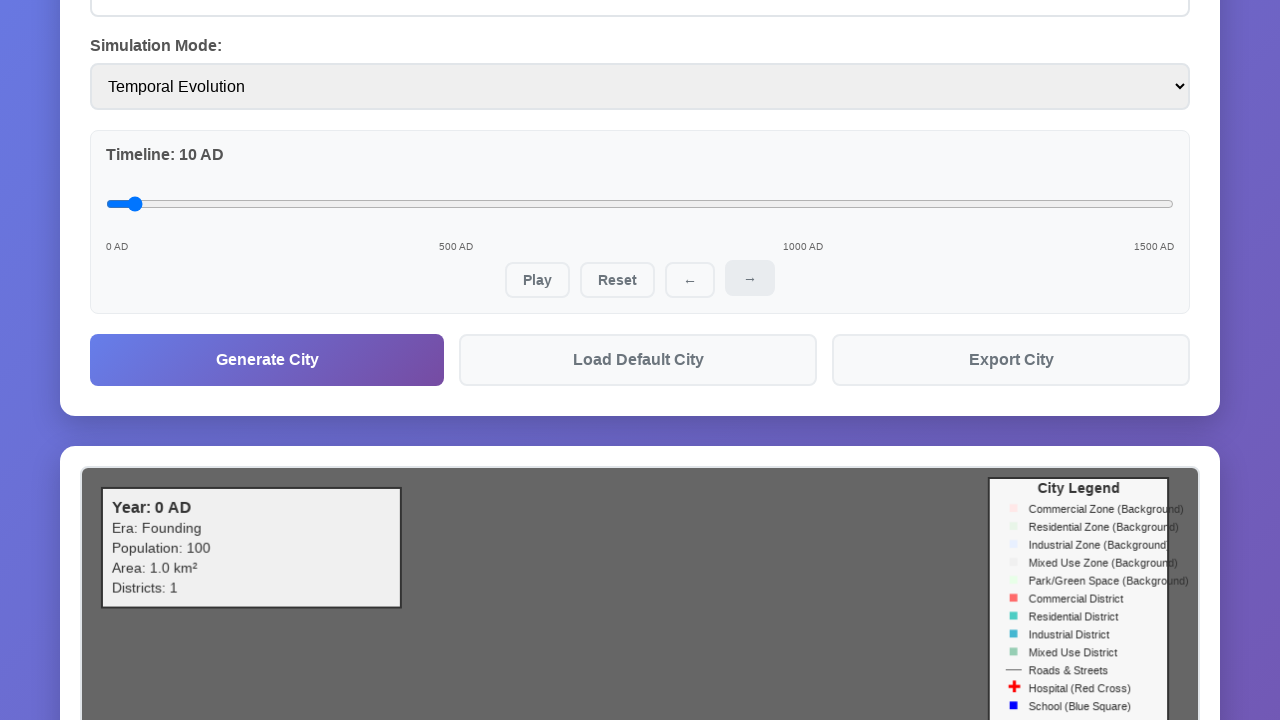

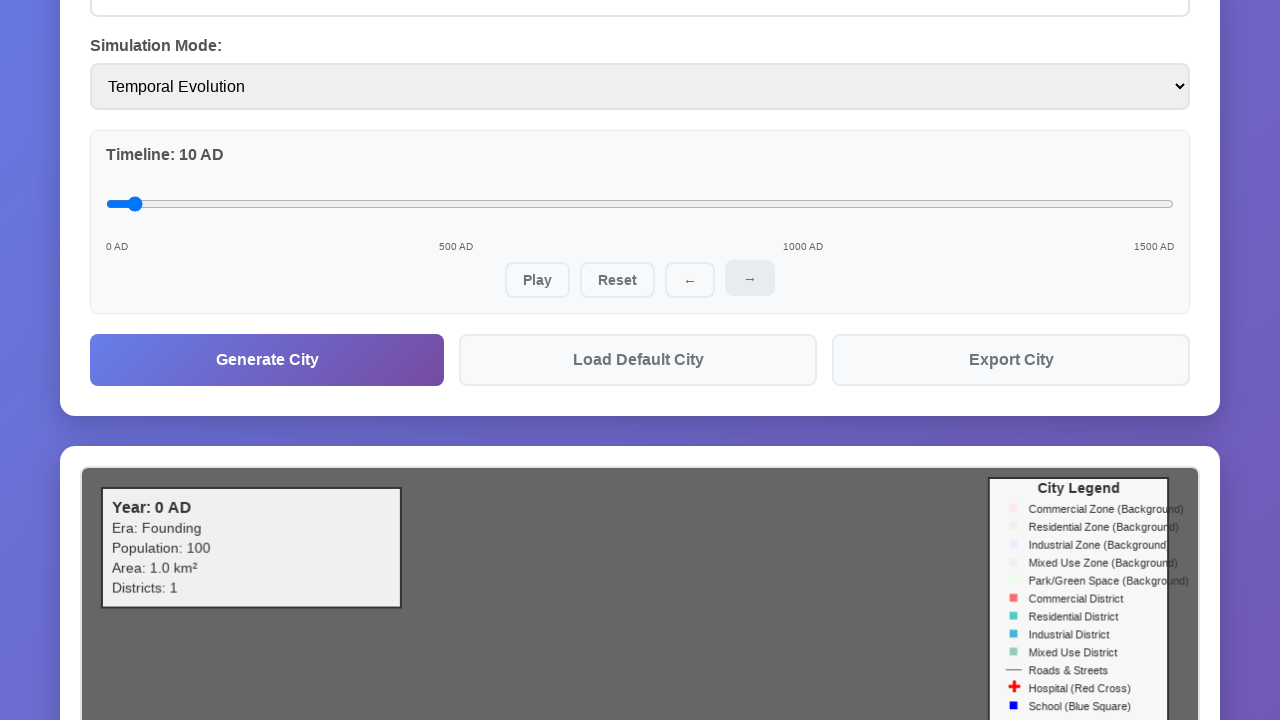